Tests adding todo items by filling the input field and pressing Enter, then verifying the items appear in the list

Starting URL: https://demo.playwright.dev/todomvc

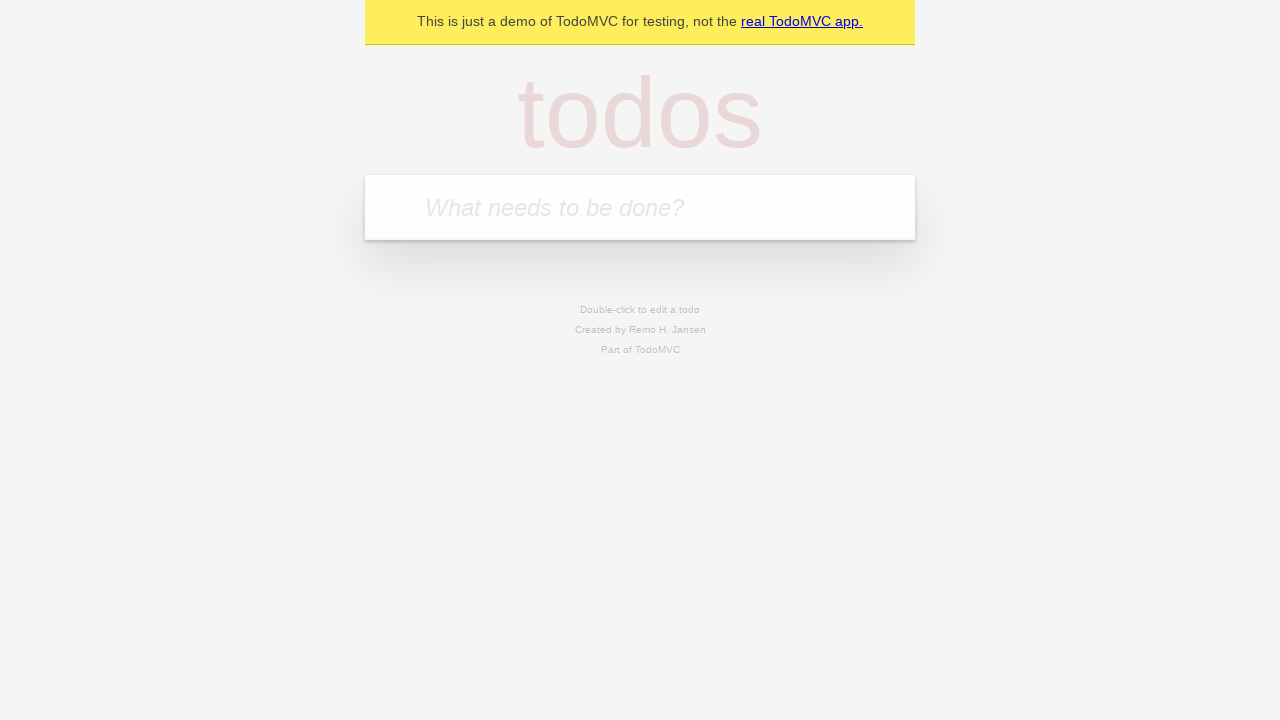

Located the todo input field with placeholder 'What needs to be done?'
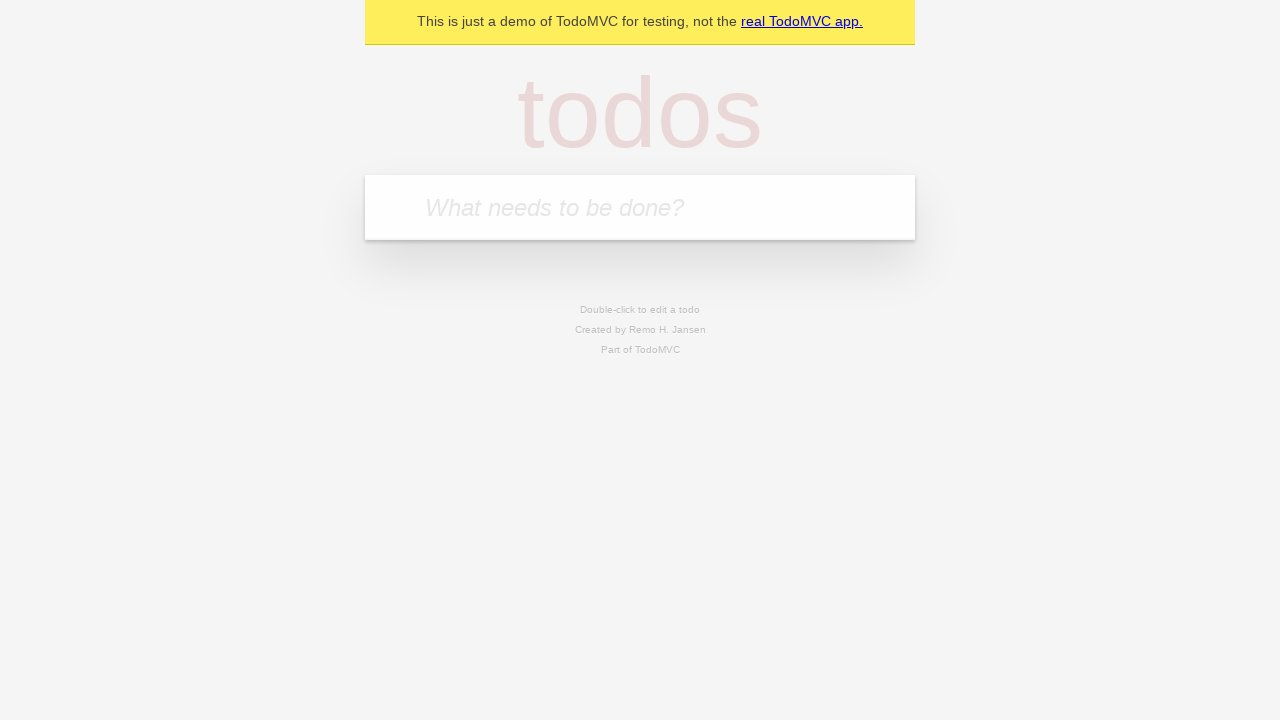

Filled input field with 'buy some cheese' on internal:attr=[placeholder="What needs to be done?"i]
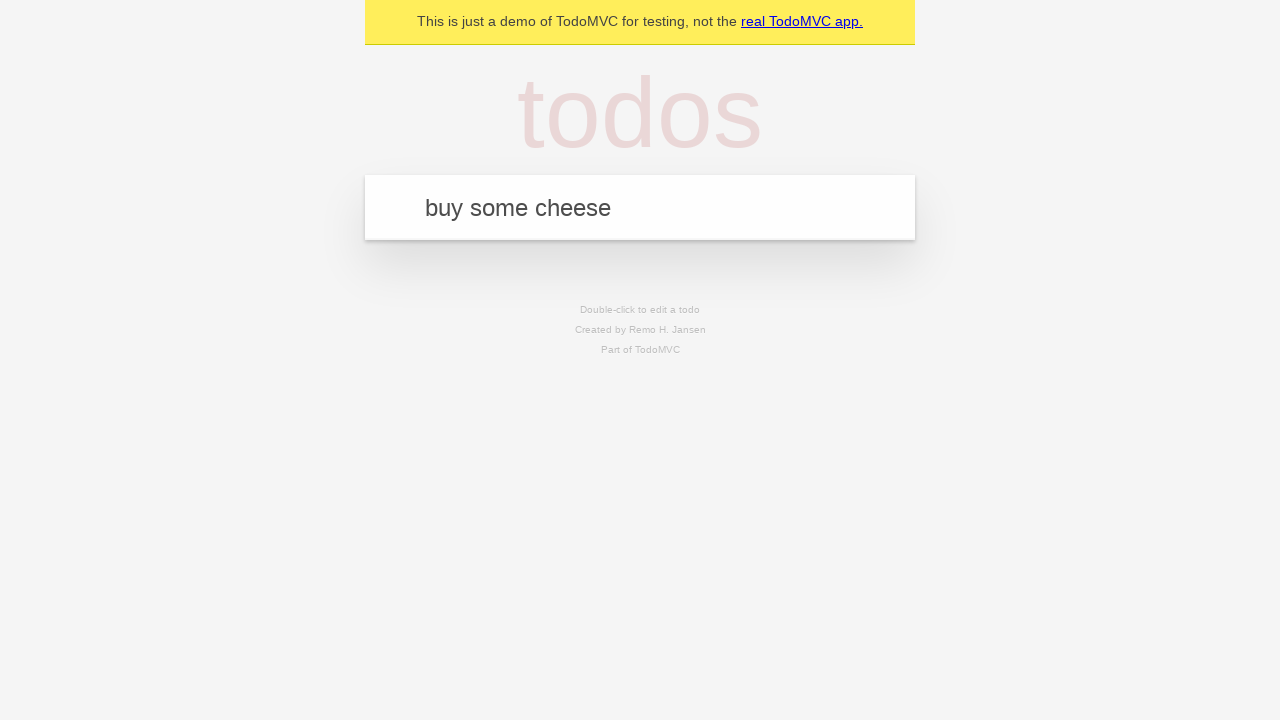

Pressed Enter to add first todo item on internal:attr=[placeholder="What needs to be done?"i]
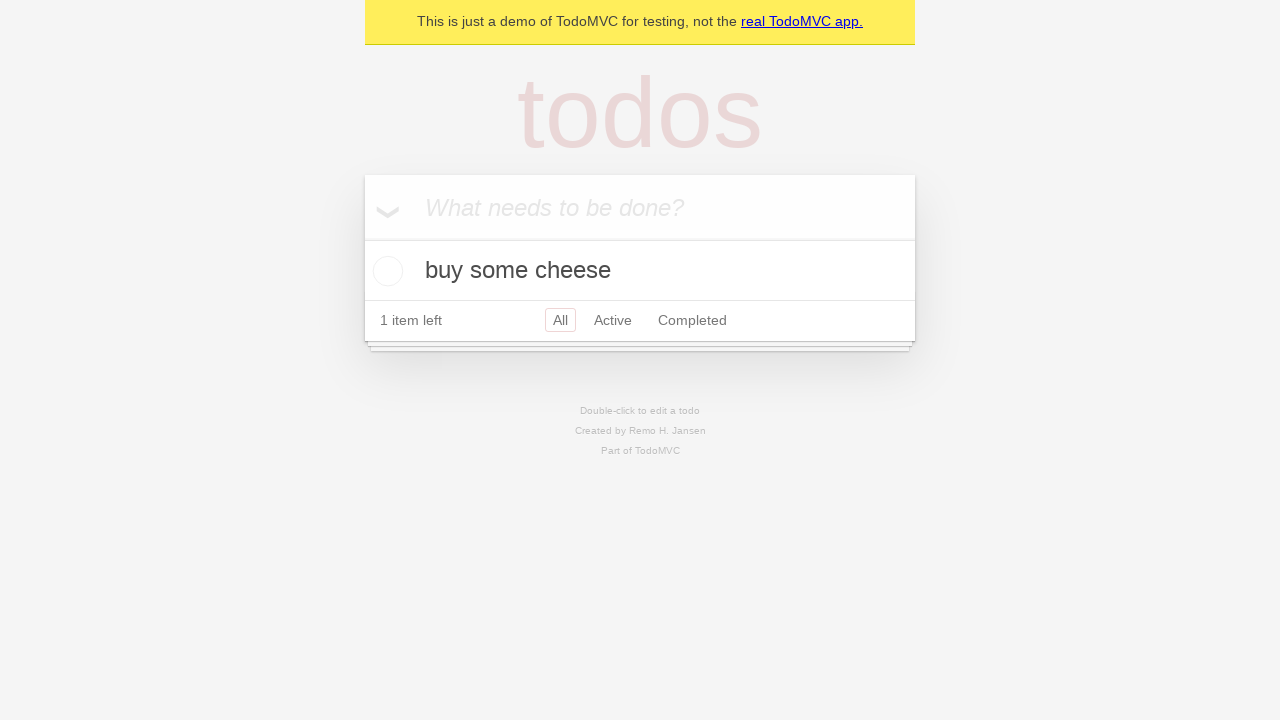

First todo item appeared in the list
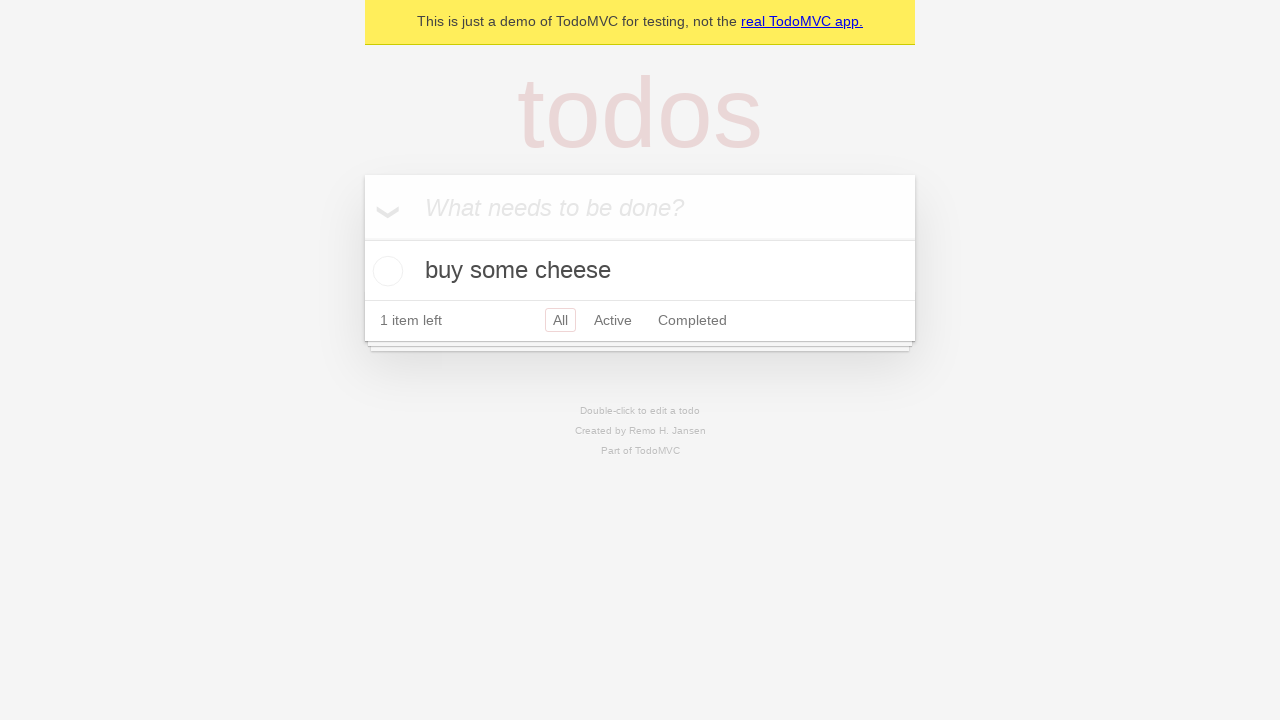

Filled input field with 'feed the cat' on internal:attr=[placeholder="What needs to be done?"i]
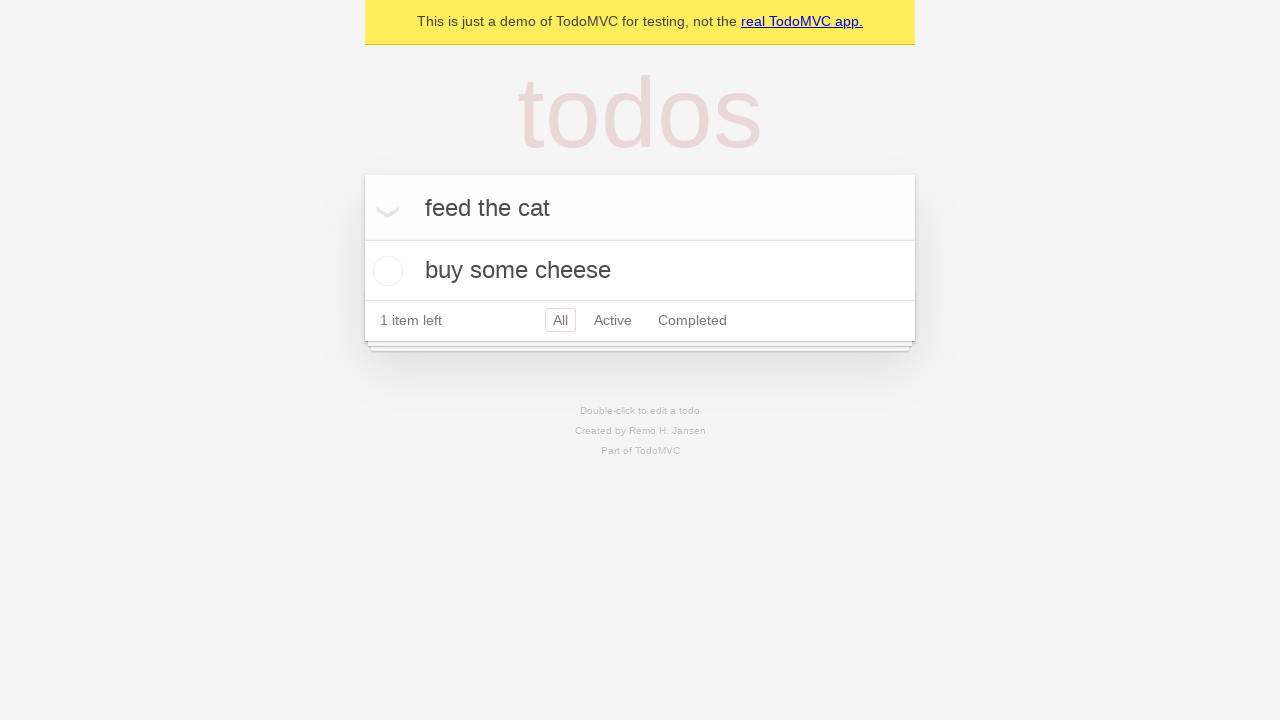

Pressed Enter to add second todo item on internal:attr=[placeholder="What needs to be done?"i]
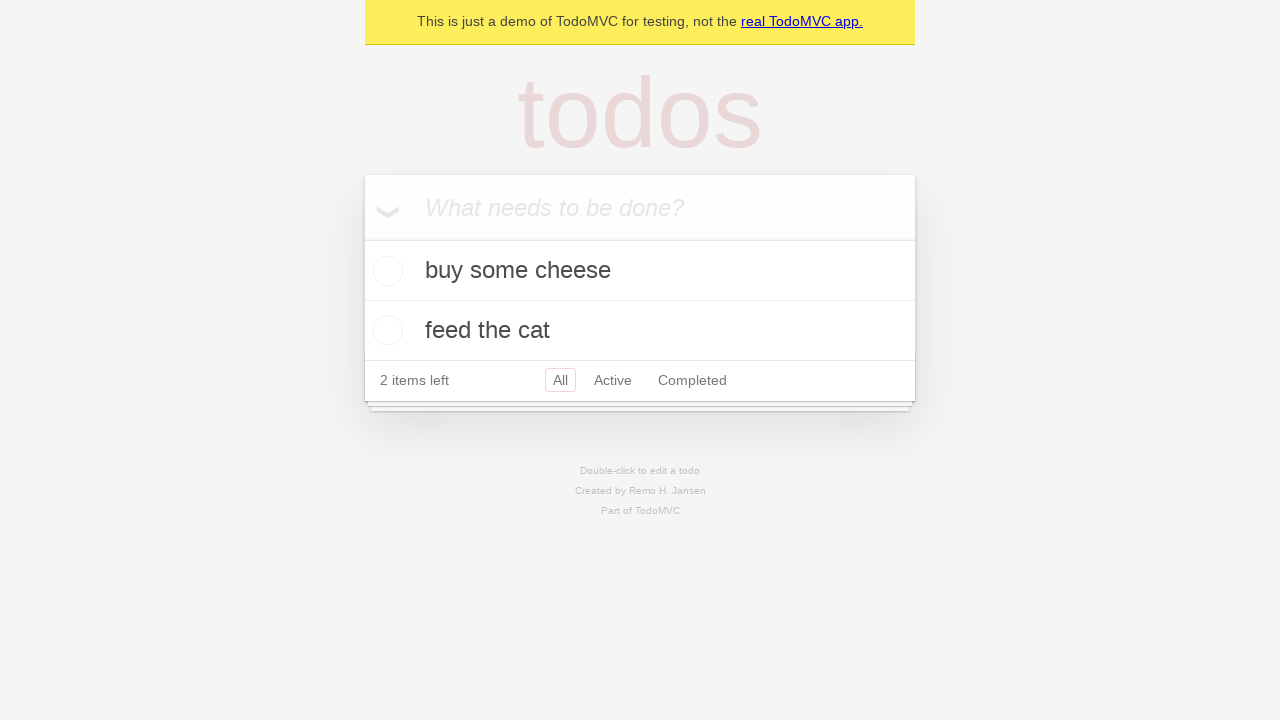

Both todo items are visible in the list
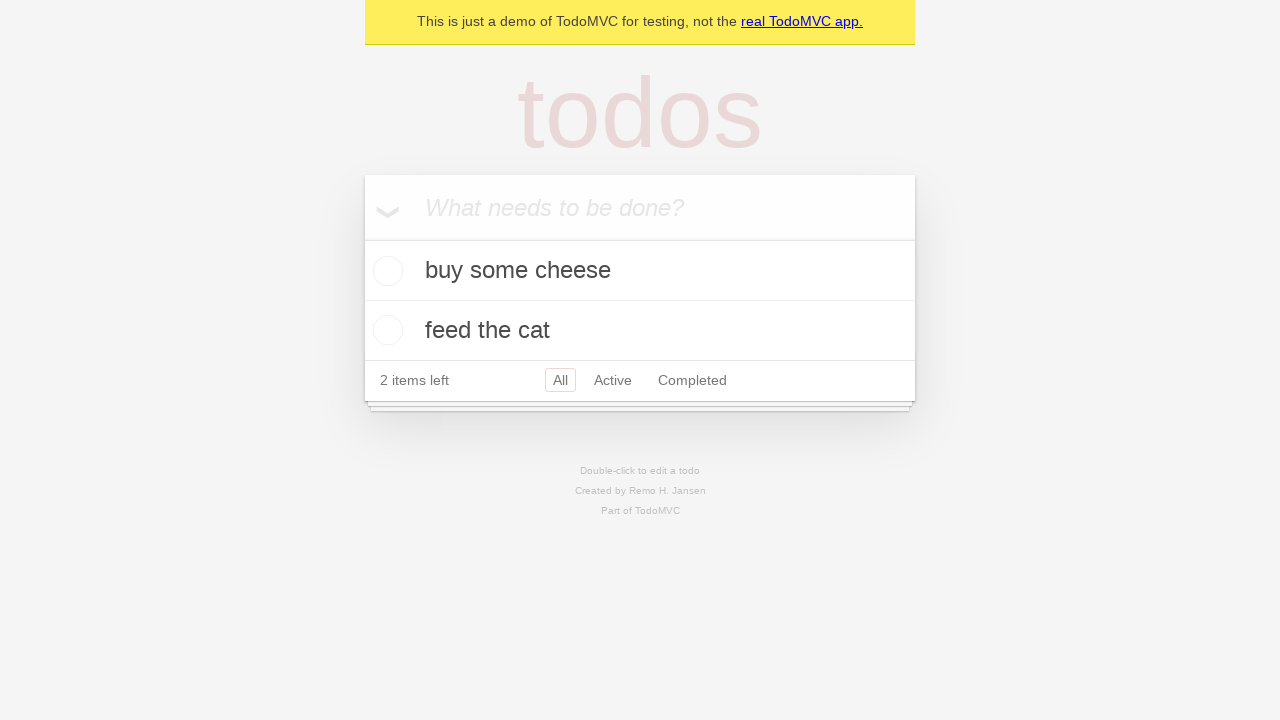

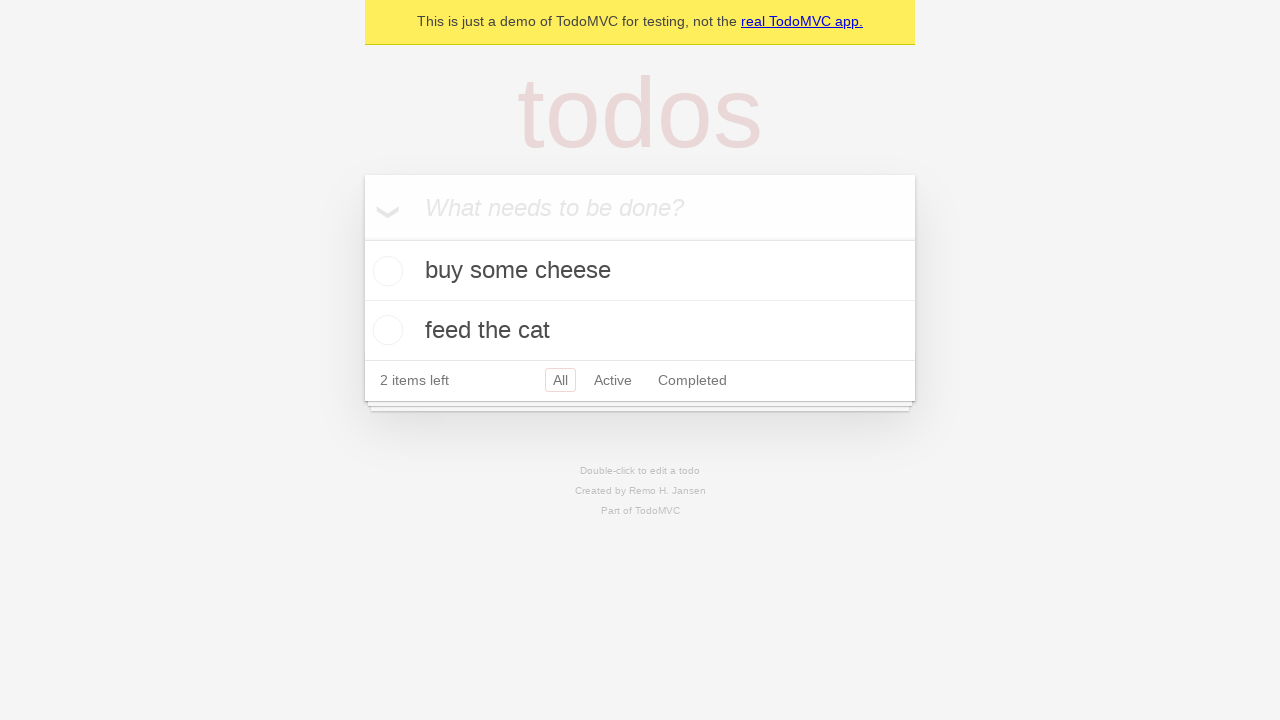